Navigates to Sauce Labs website and verifies the page title contains "Sauce Labs"

Starting URL: https://saucelabs.com

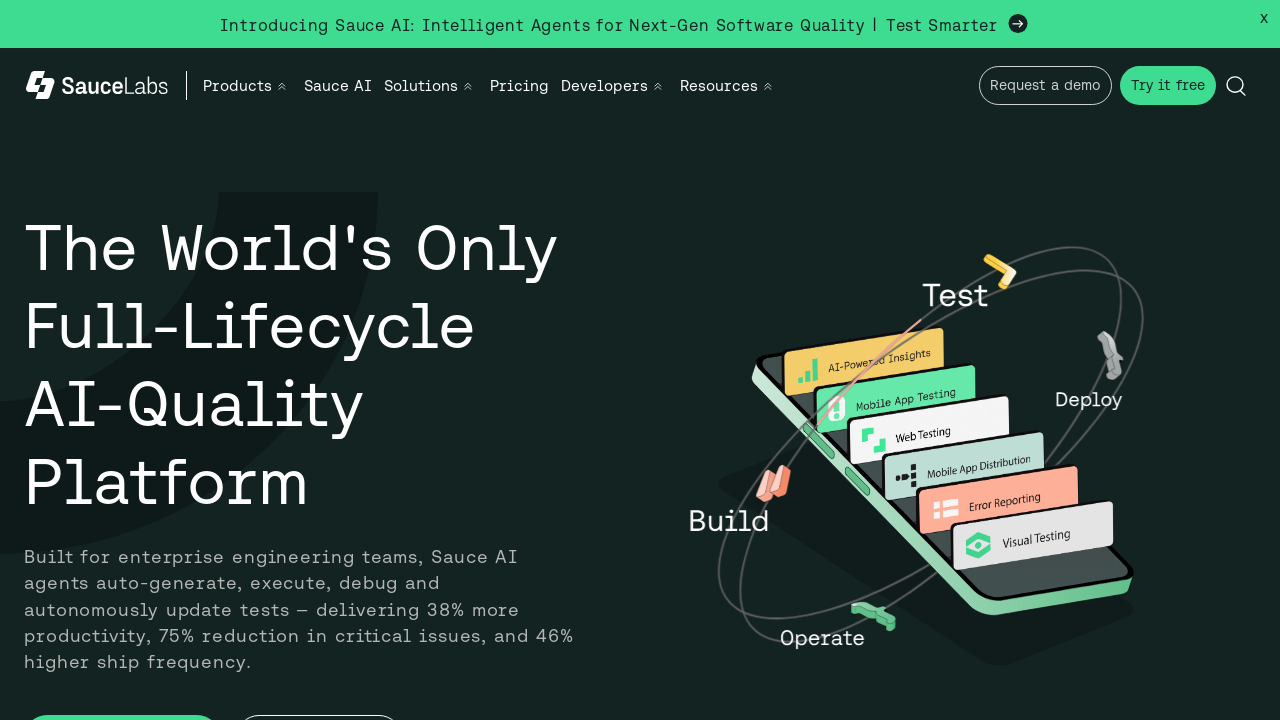

Waited for page DOM to fully load
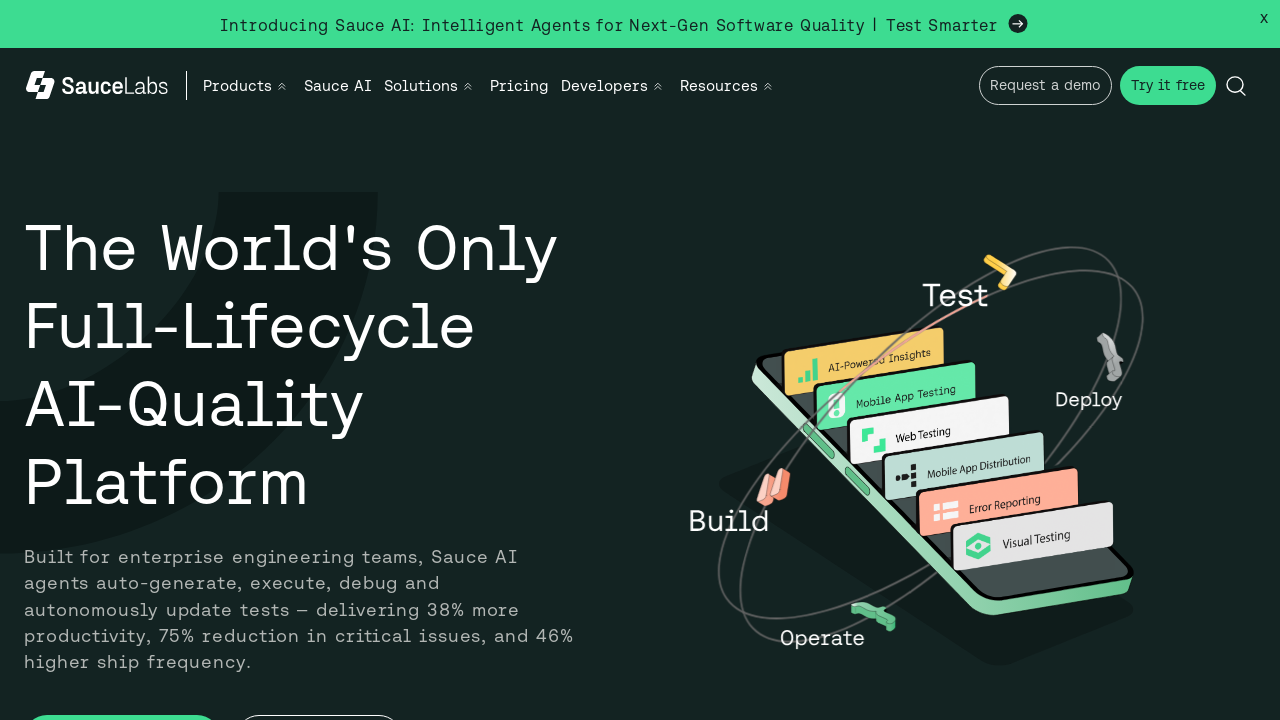

Retrieved page title
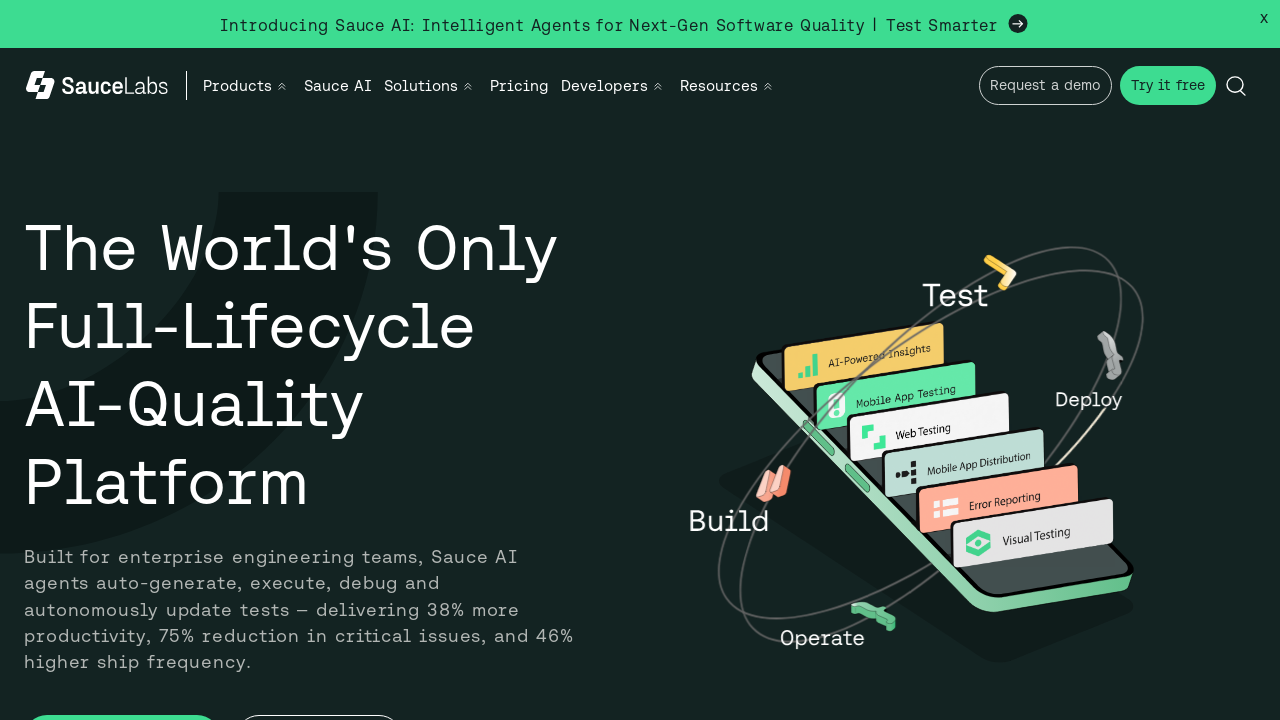

Verified page title contains 'Sauce Labs'
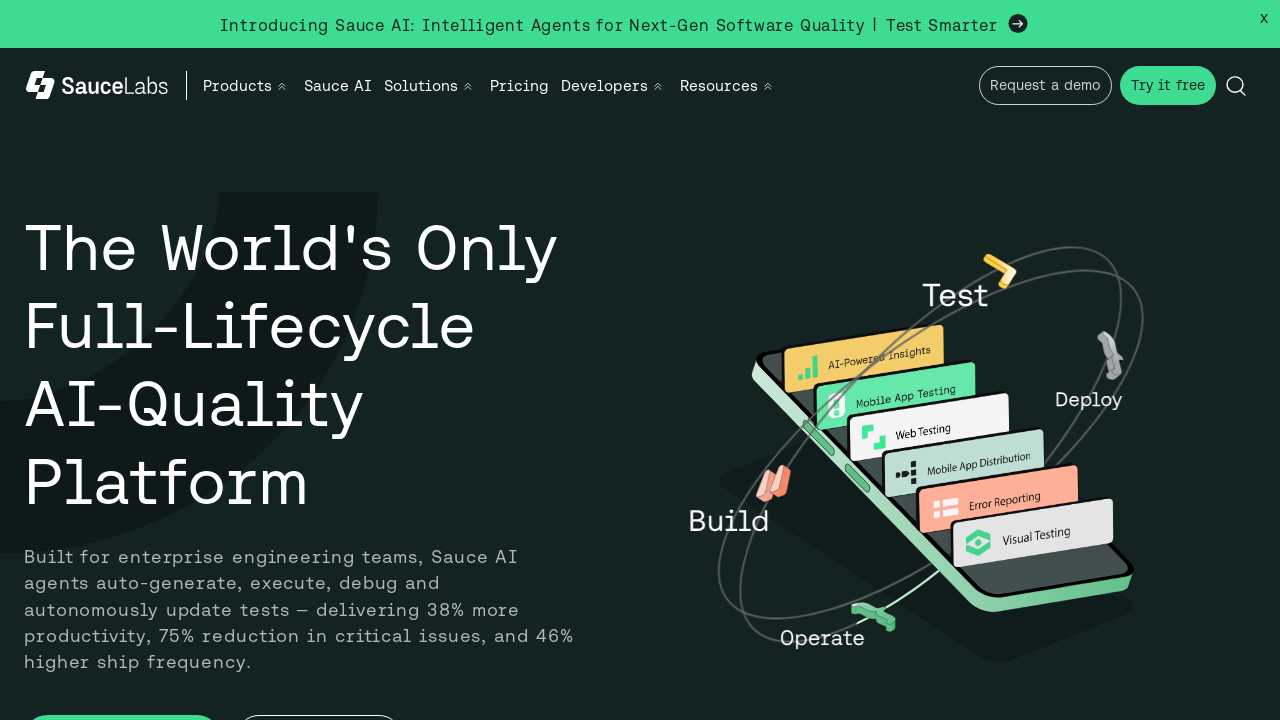

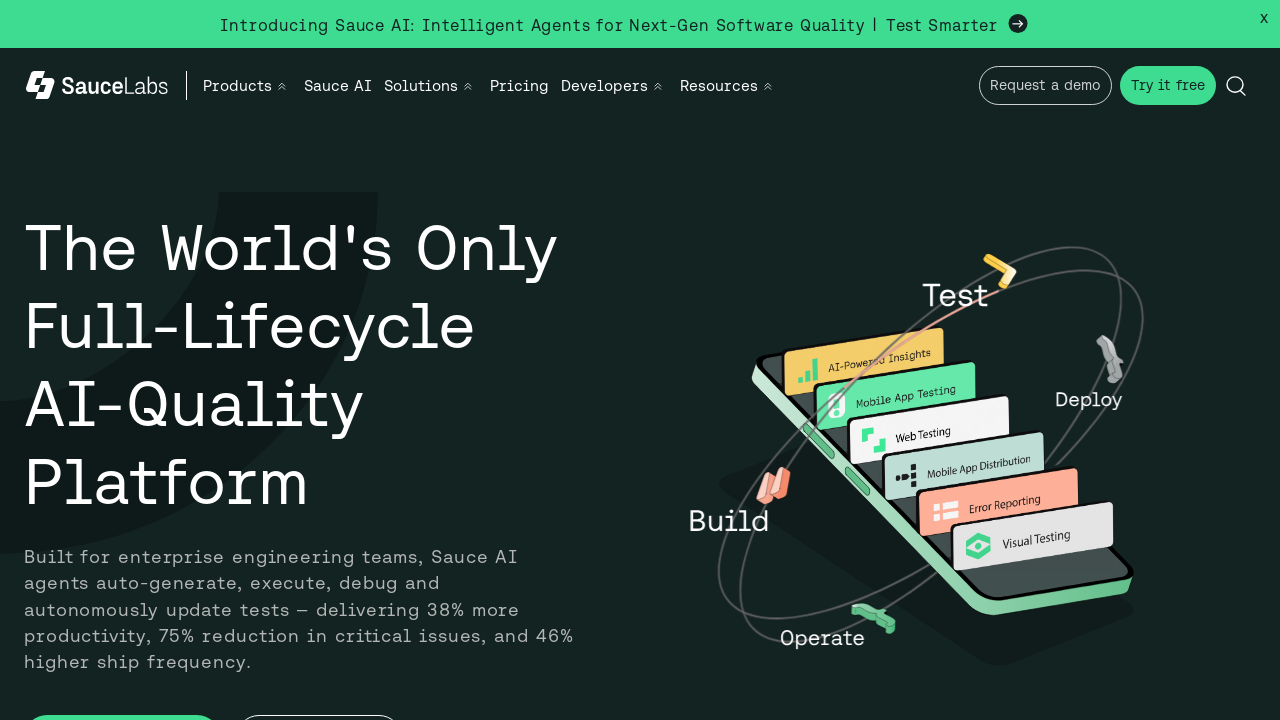